Tests nested iframe navigation by clicking on the Nested Frames link, then switching through nested frames (frame-top, then frame-middle) to access and verify content within the innermost frame.

Starting URL: https://the-internet.herokuapp.com/

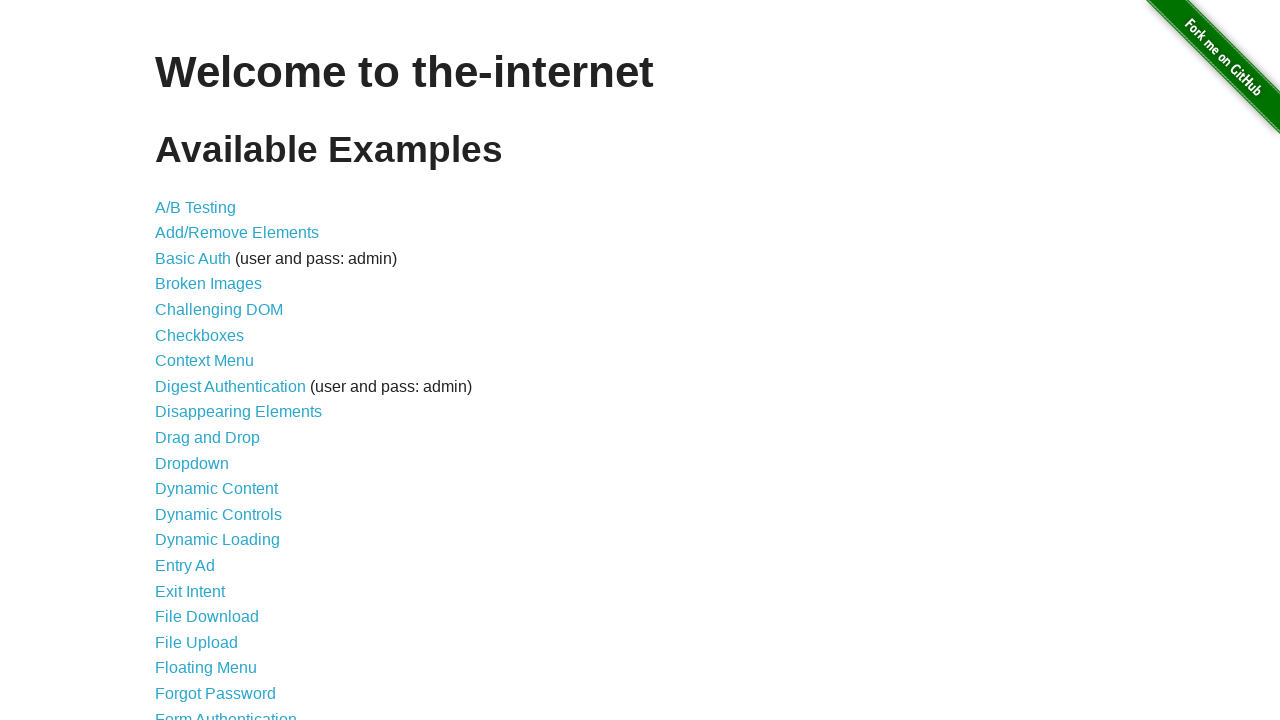

Clicked on the 'Nested Frames' link at (210, 395) on a:has-text('Nested Frames')
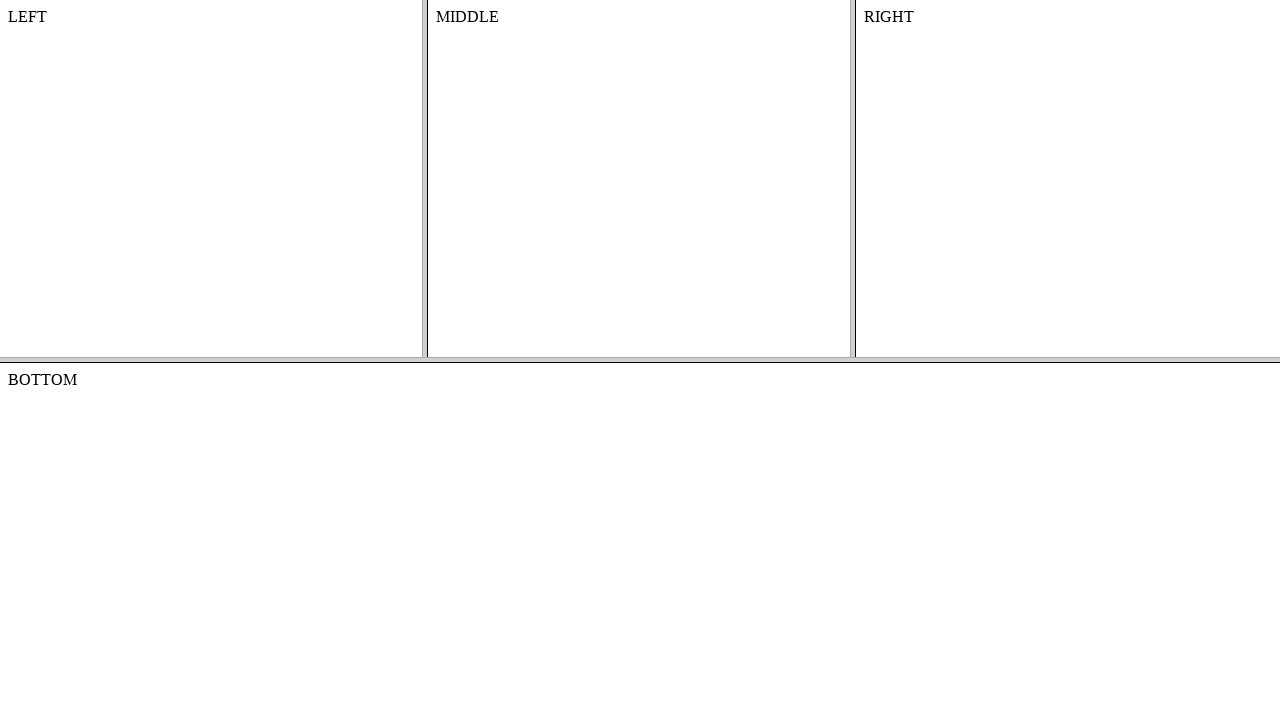

Nested Frames page loaded
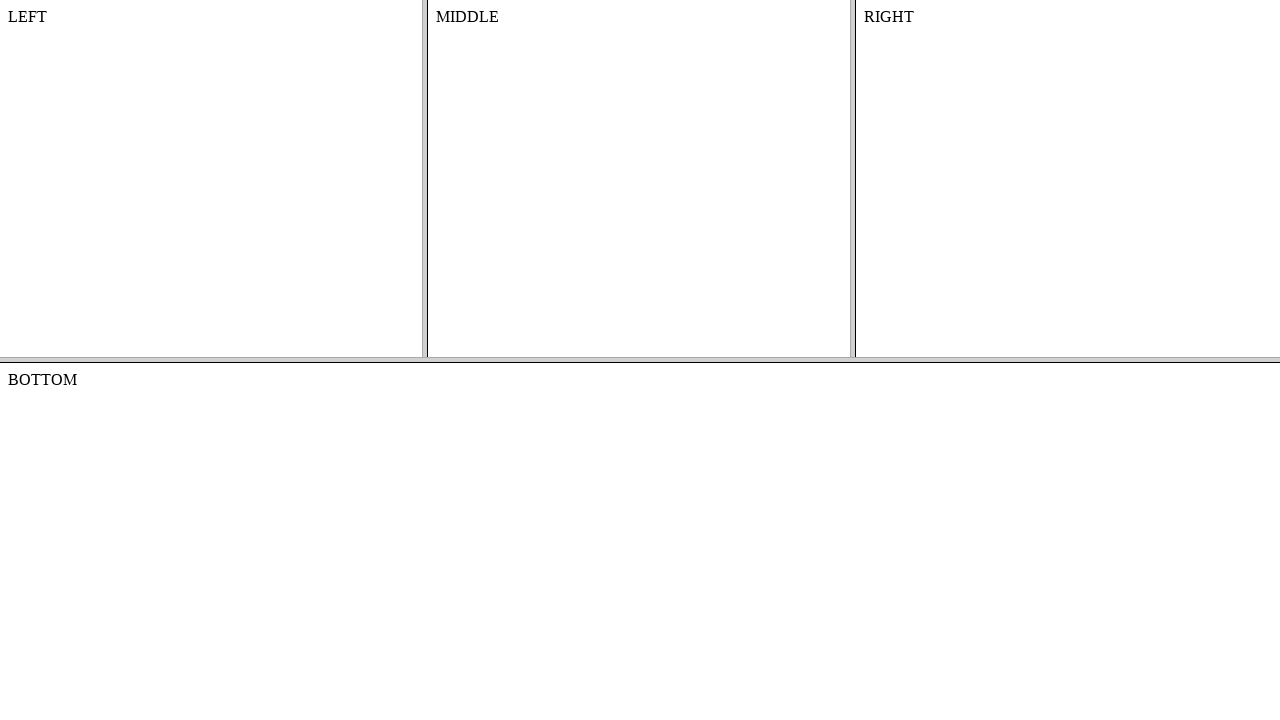

Located the frame-top frame
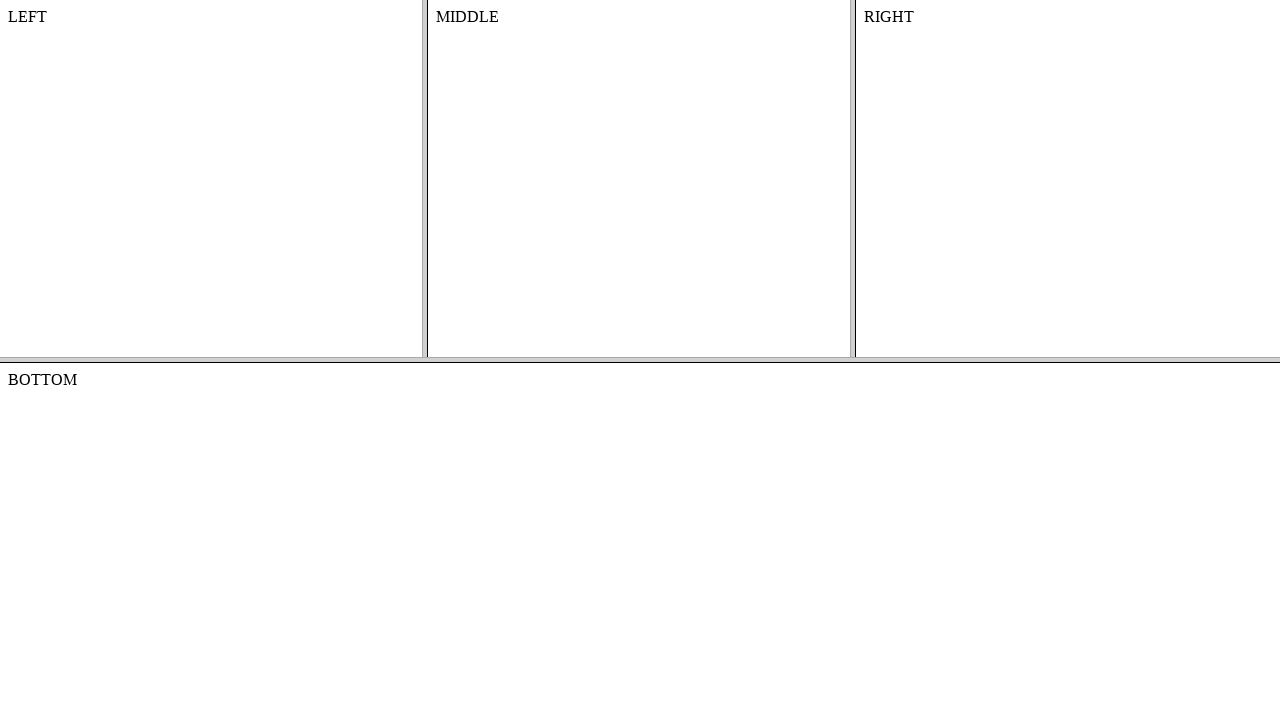

Located the frame-middle frame nested within frame-top
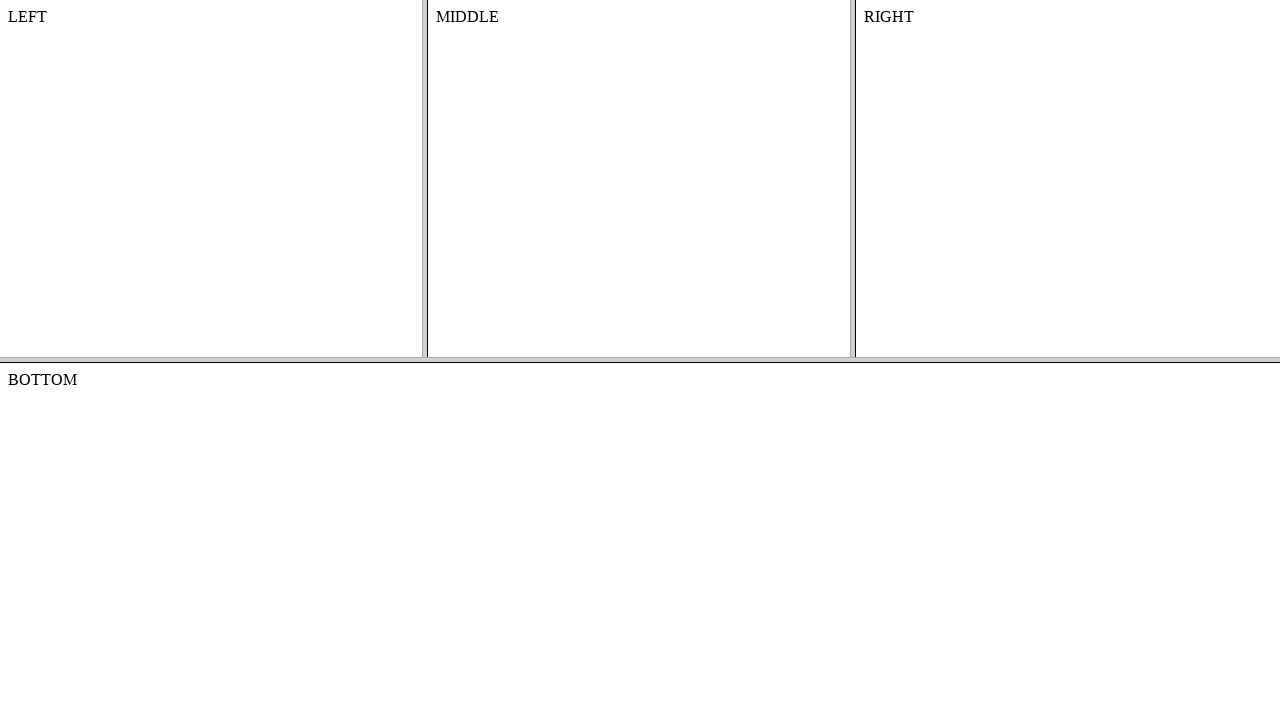

Retrieved text content from innermost frame: 'MIDDLE'
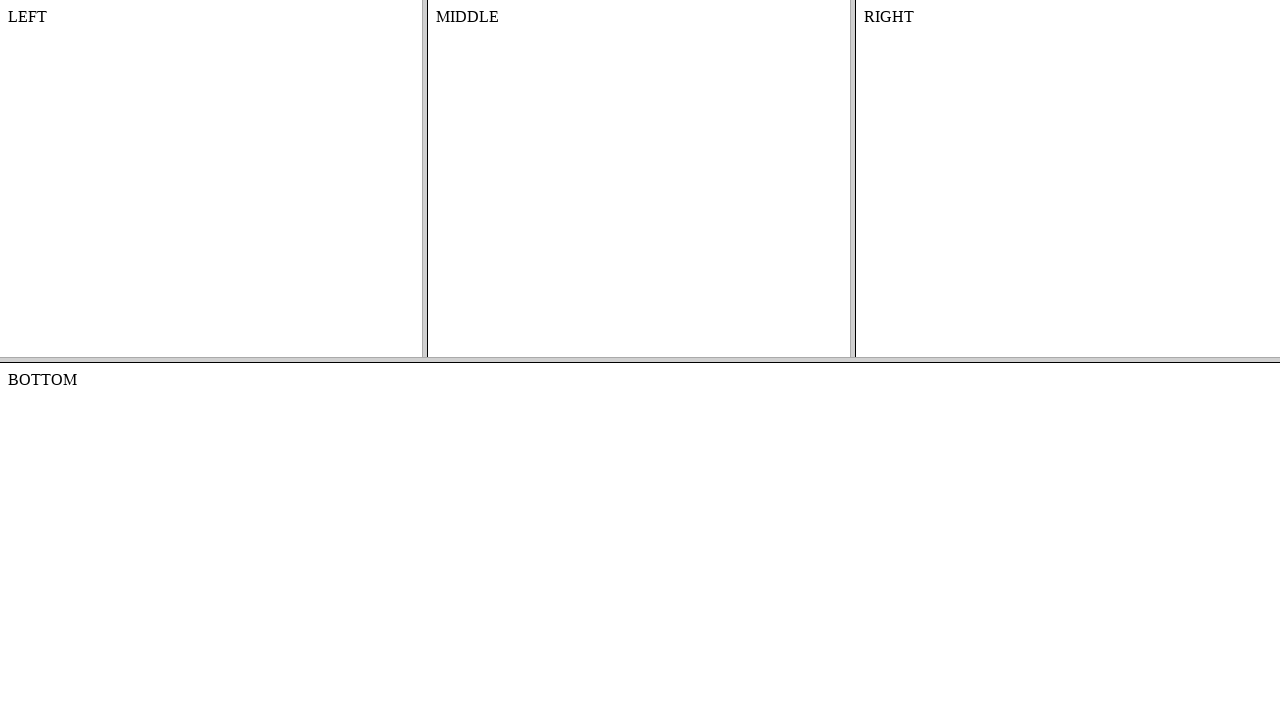

Printed content text to console
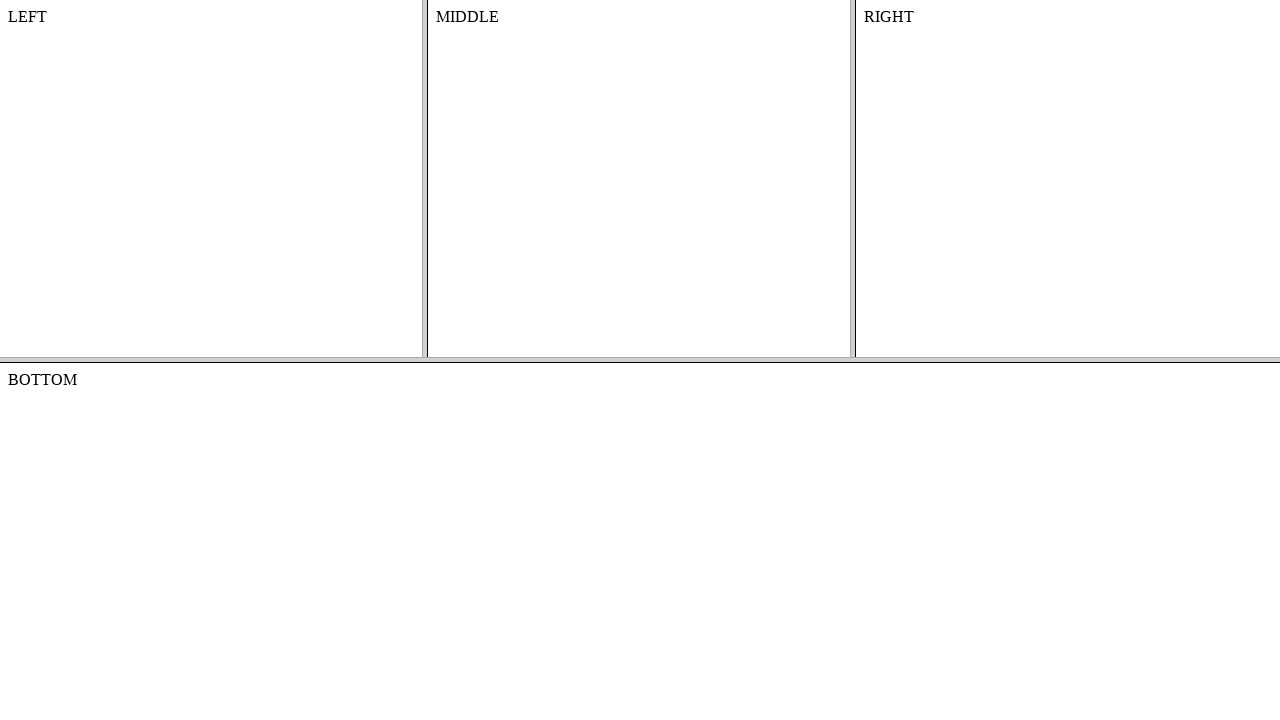

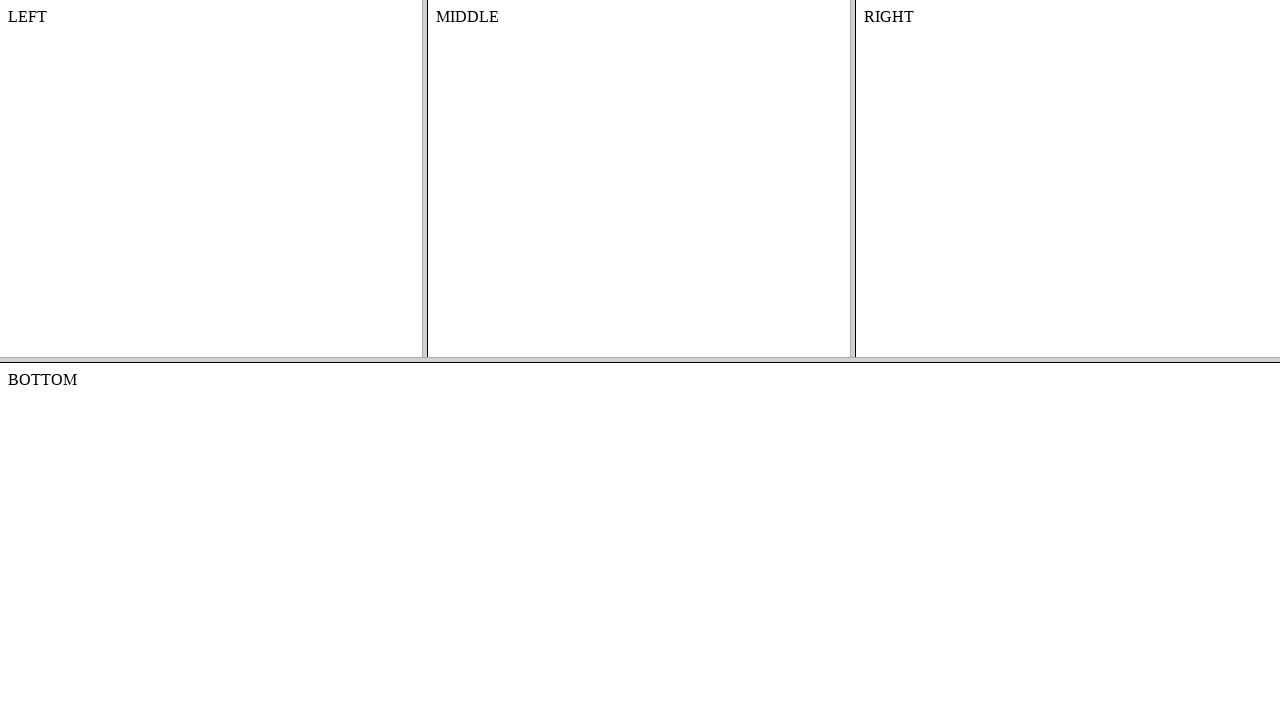